Tests JavaScript alert handling by navigating to the alerts page, triggering an alert, and accepting it

Starting URL: https://the-internet.herokuapp.com/

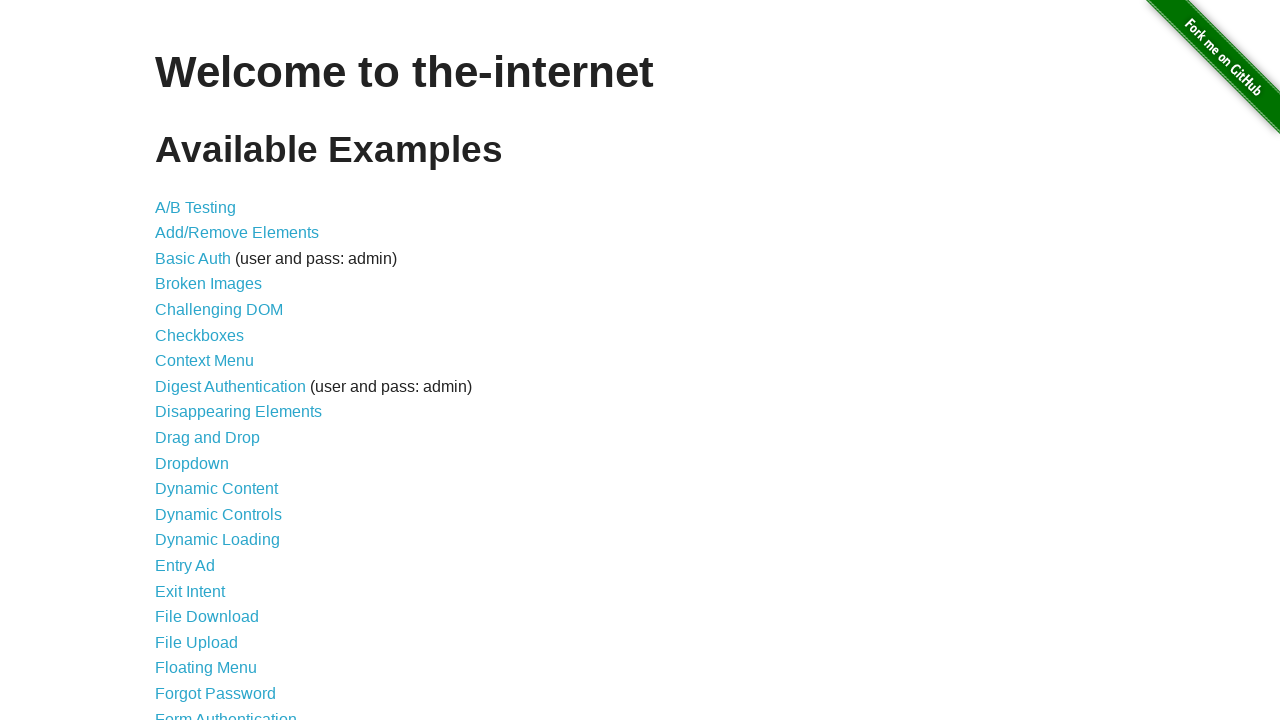

Clicked on JavaScript Alerts link at (214, 361) on xpath=//a[text()='JavaScript Alerts']
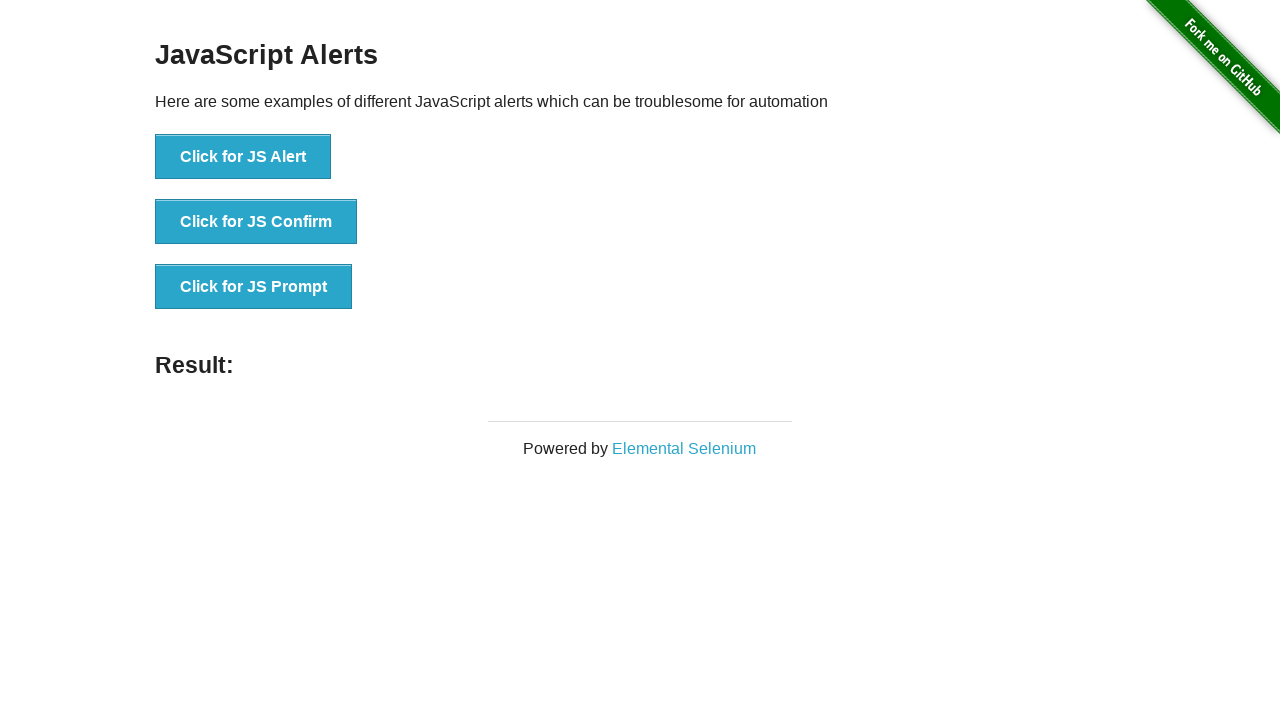

Clicked button to trigger JavaScript alert at (243, 157) on xpath=//button[text()='Click for JS Alert']
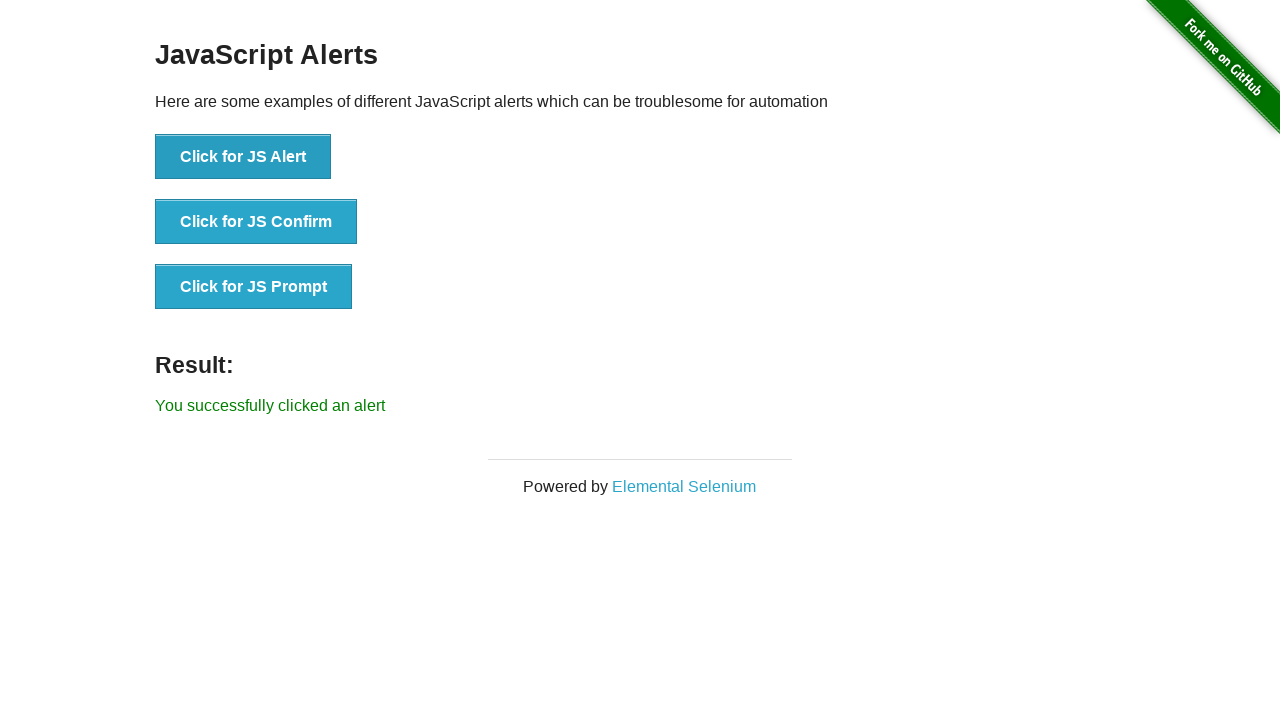

Set up dialog handler to accept alert
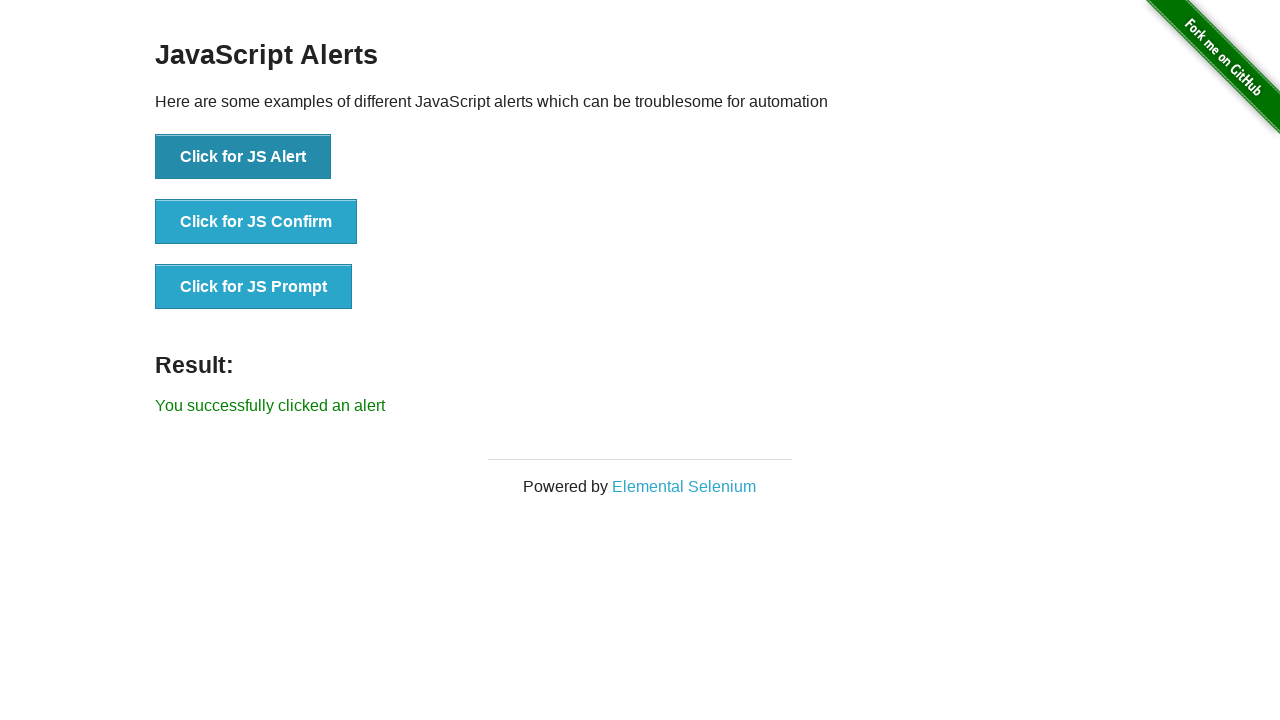

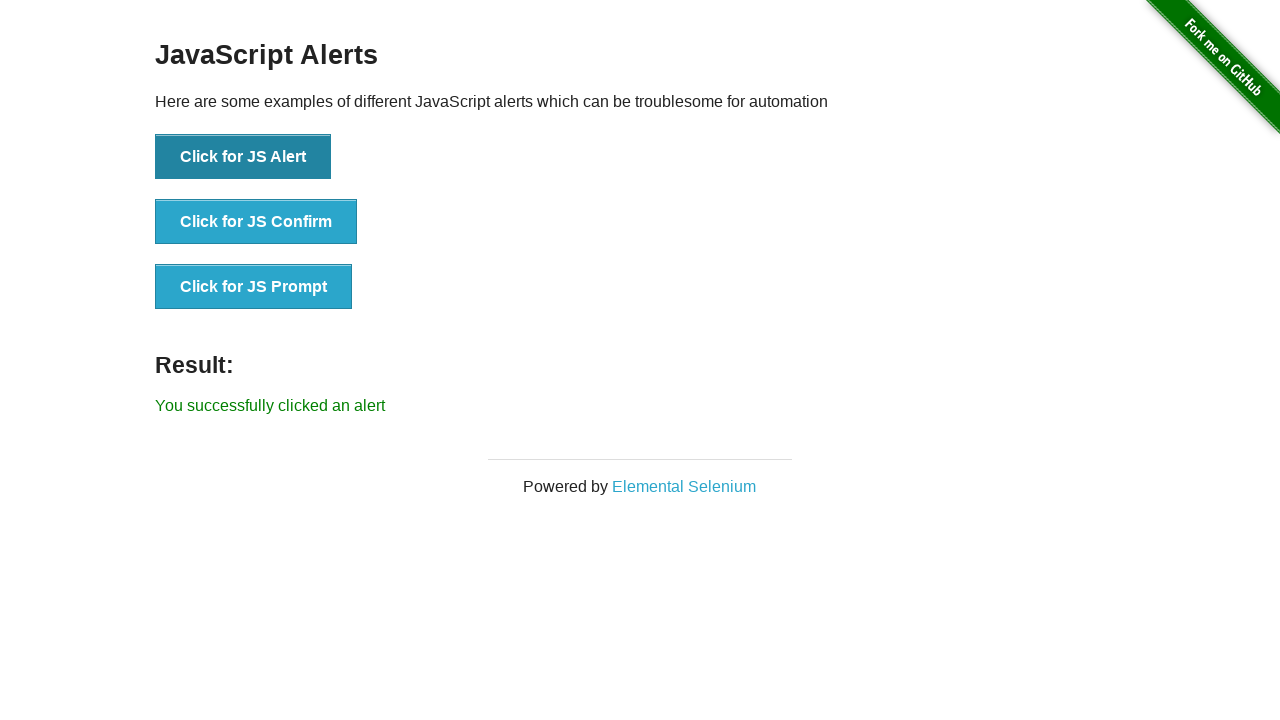